Solves a math problem on a form by reading a value, calculating the result, filling the answer, selecting checkboxes/radio buttons, and submitting

Starting URL: http://suninjuly.github.io/math.html

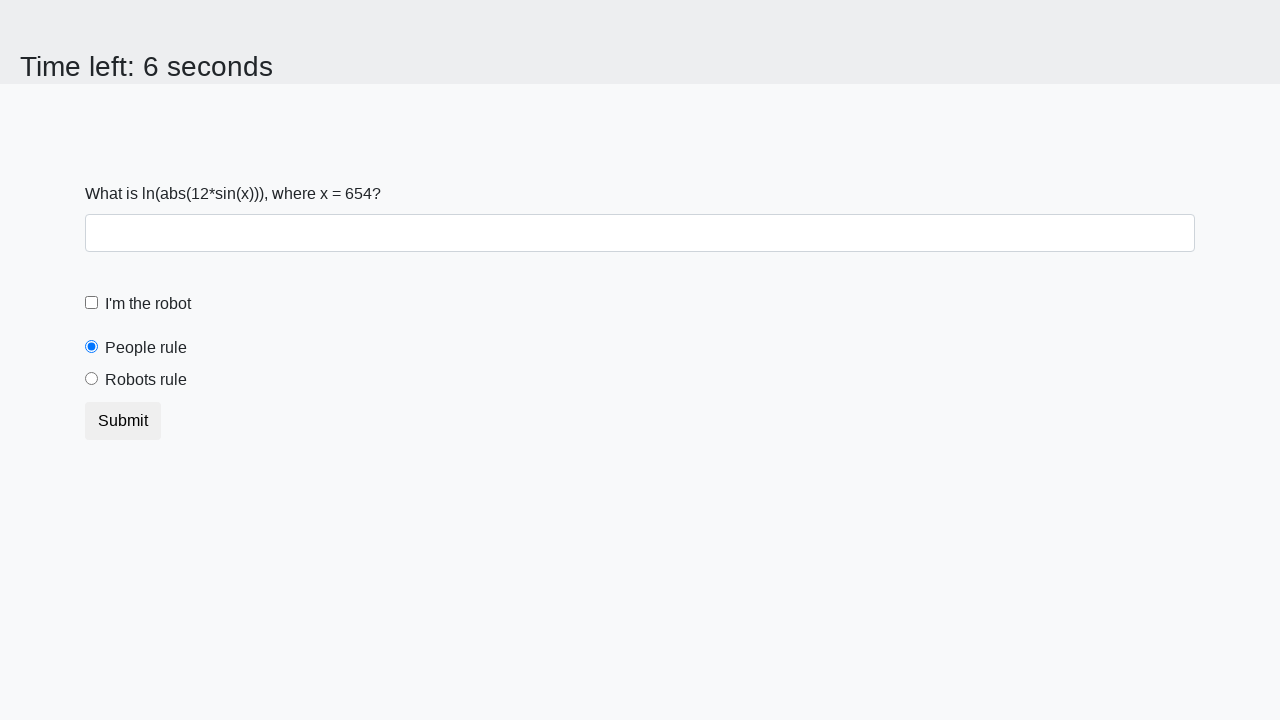

Located the input value element
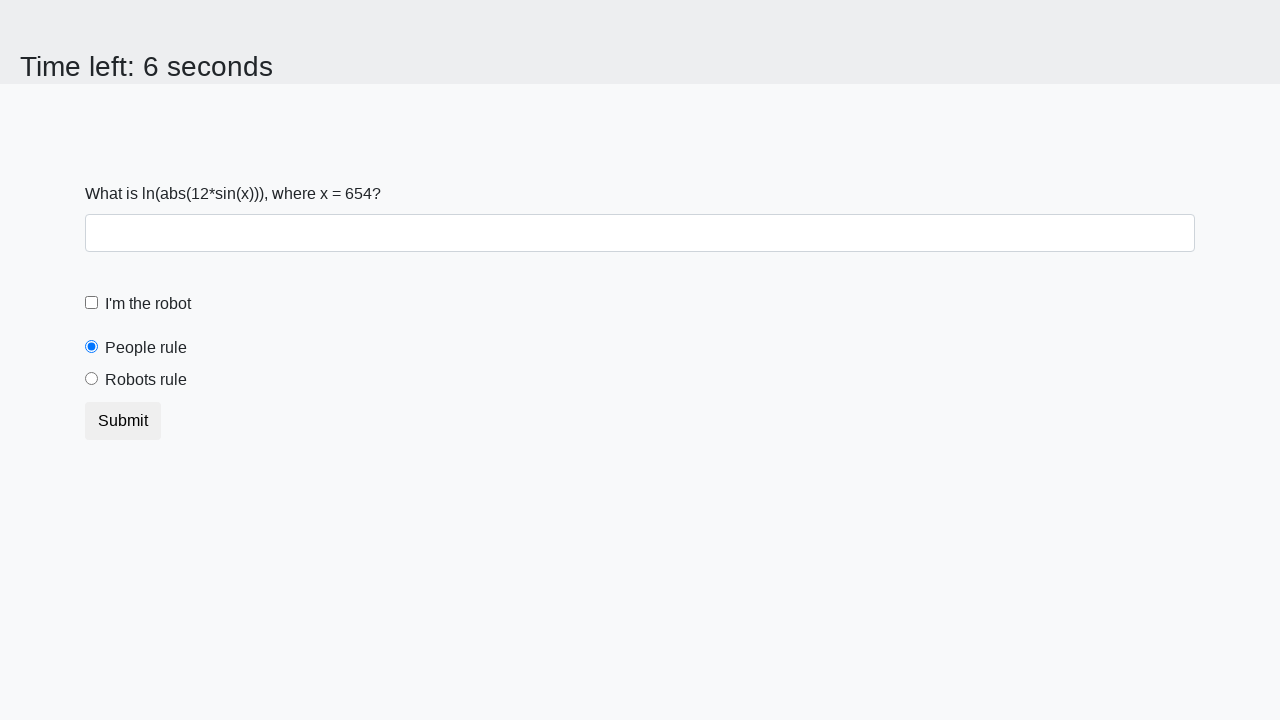

Retrieved input value from page: 654
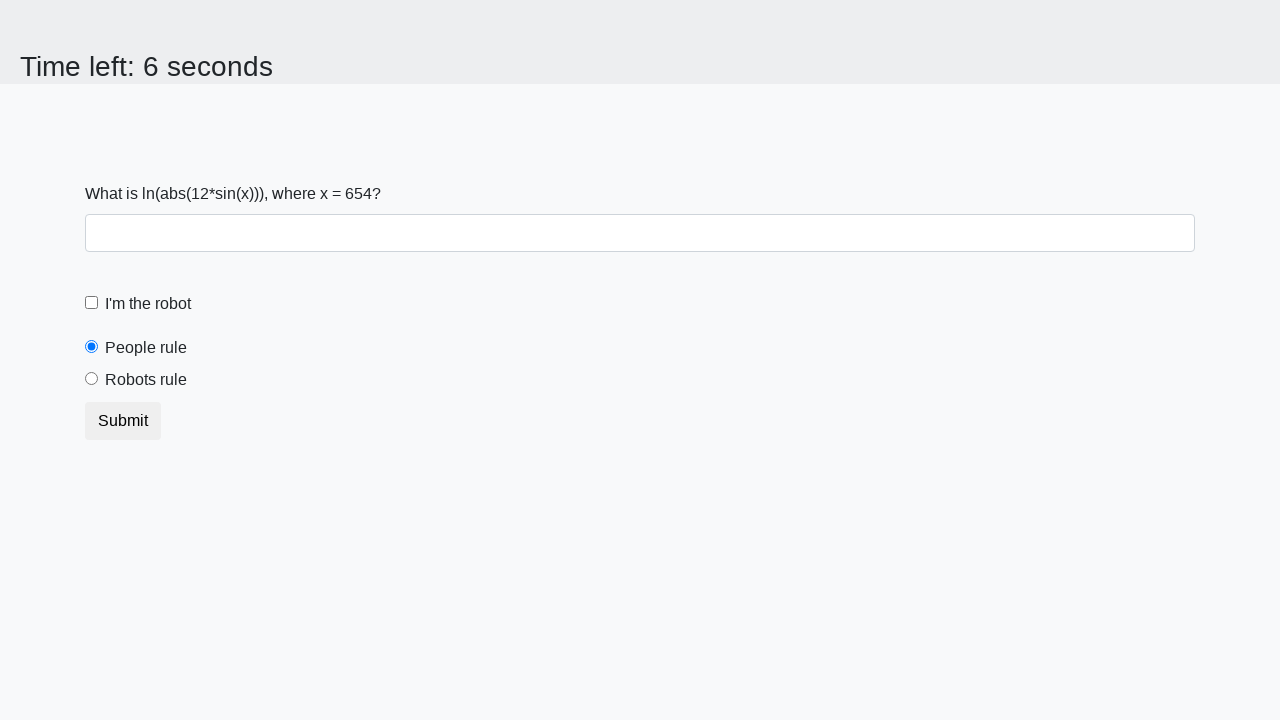

Calculated math formula result: 1.8340570606172548
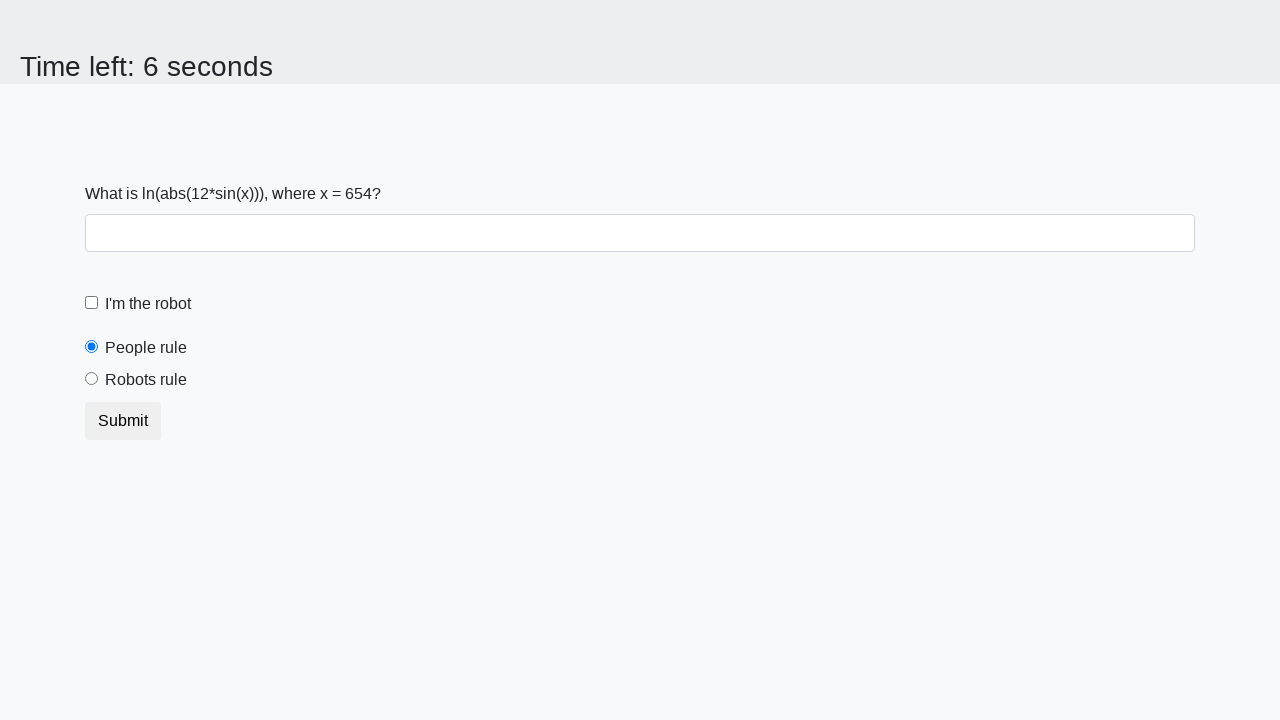

Filled answer field with calculated value: 1.8340570606172548 on #answer
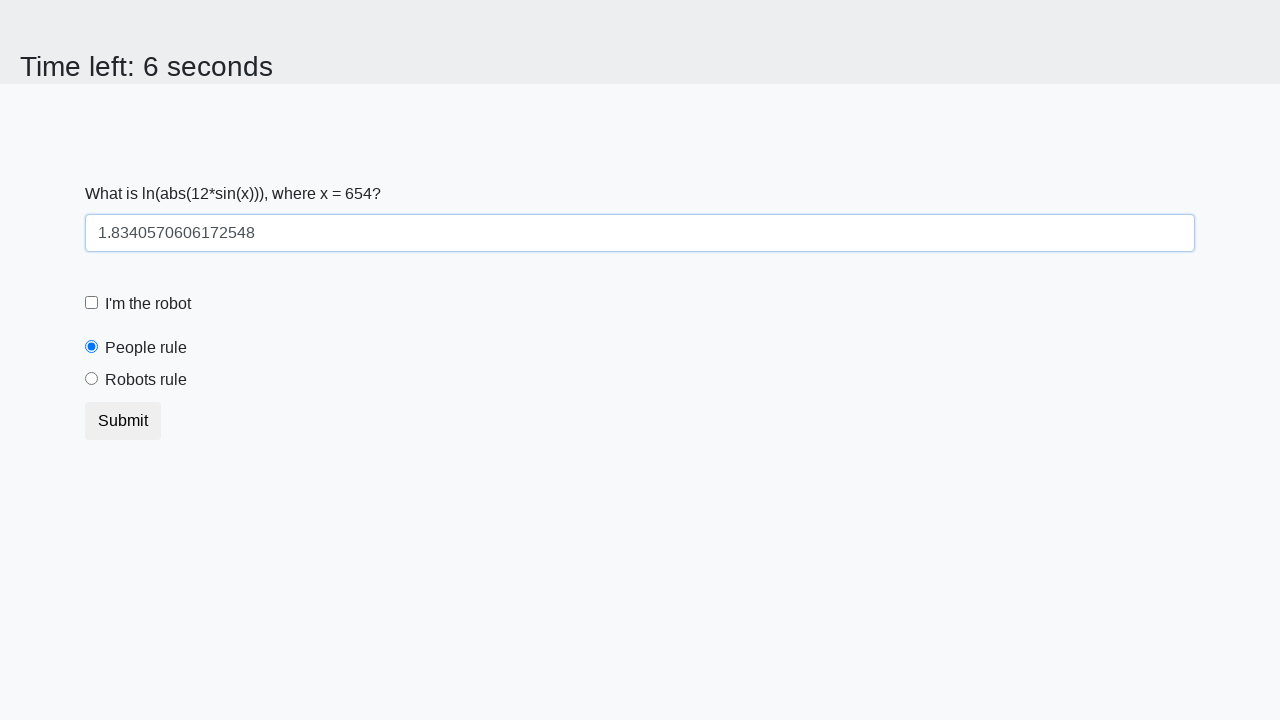

Clicked robot checkbox at (92, 303) on #robotCheckbox
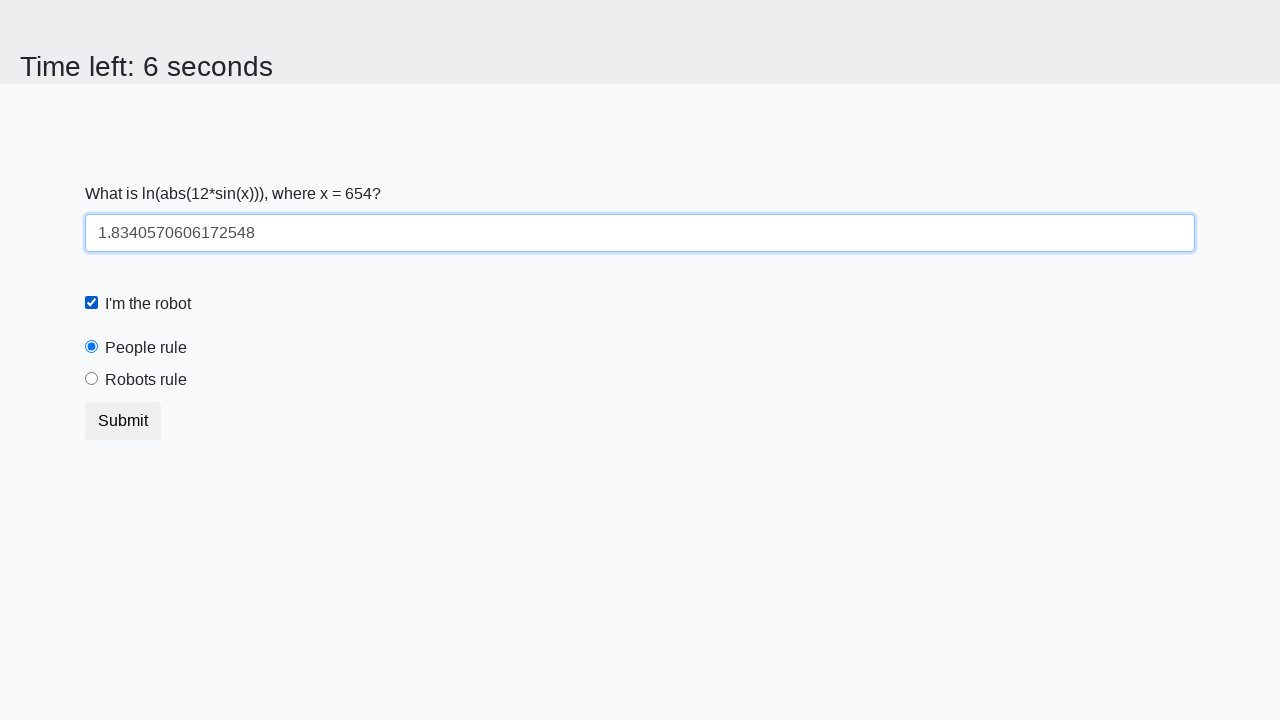

Clicked 'robots rule' radio button at (92, 379) on #robotsRule
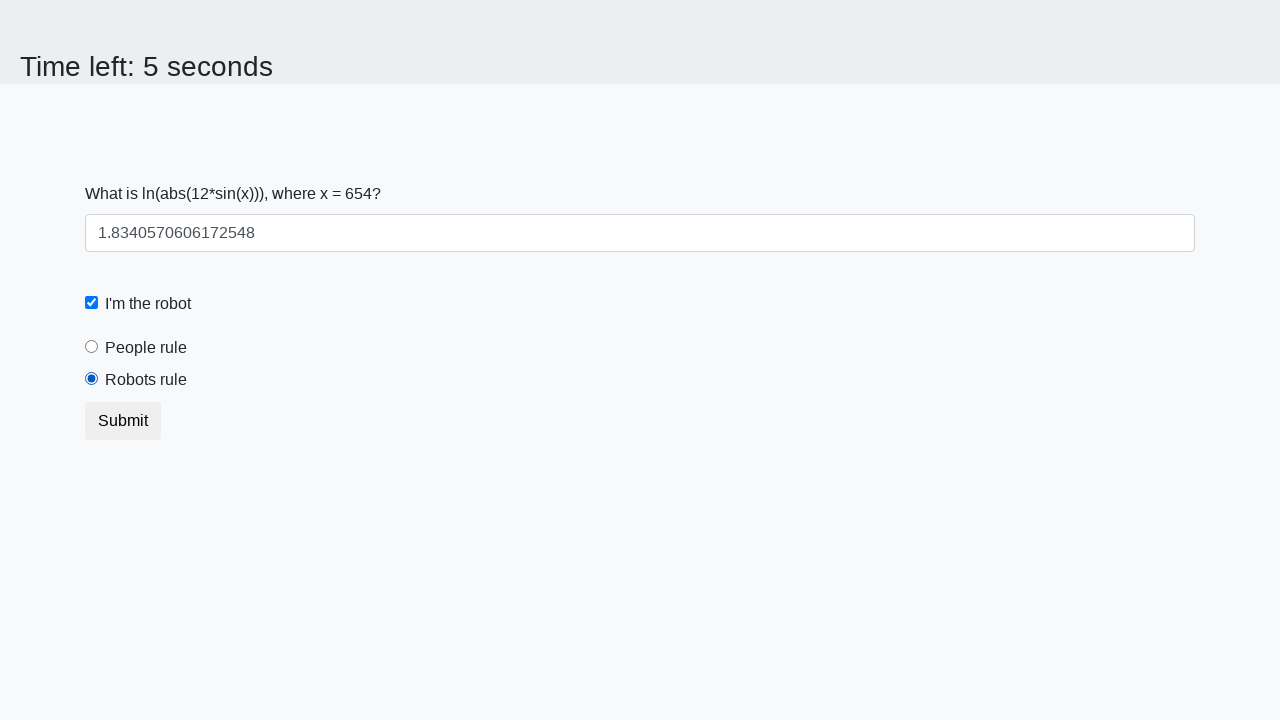

Clicked submit button at (123, 421) on .btn
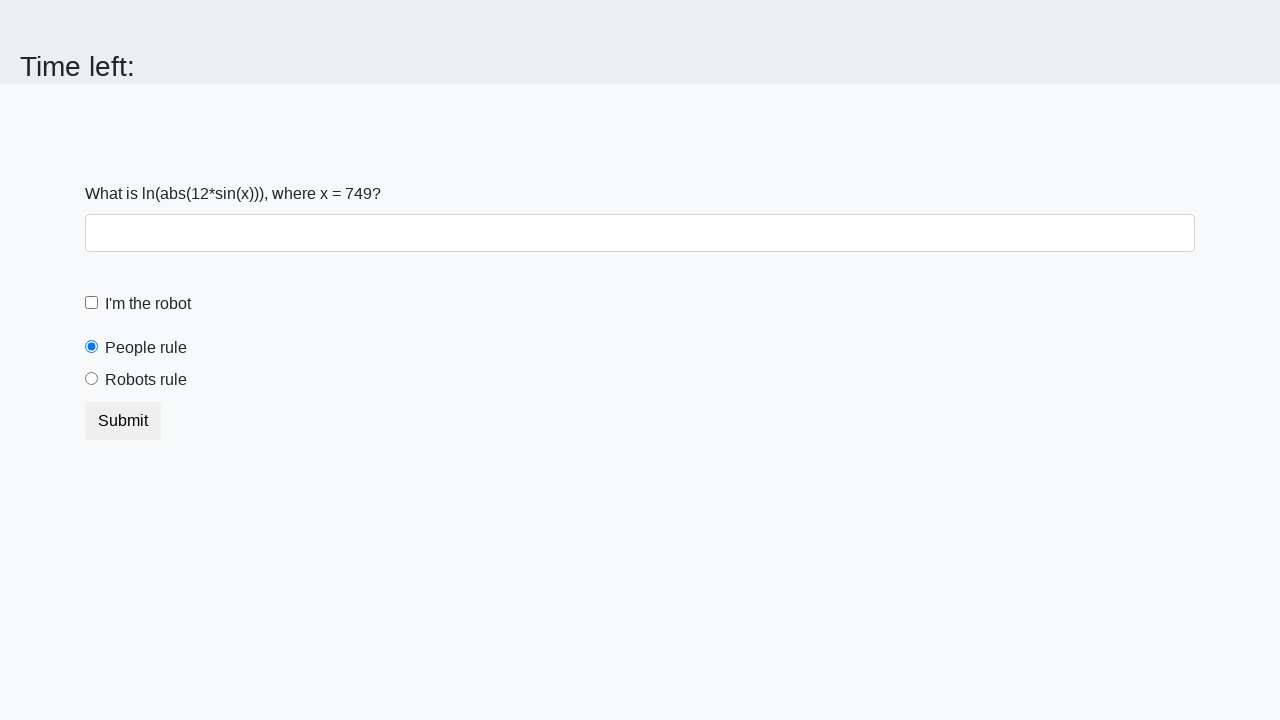

Waited 2 seconds for form submission to process
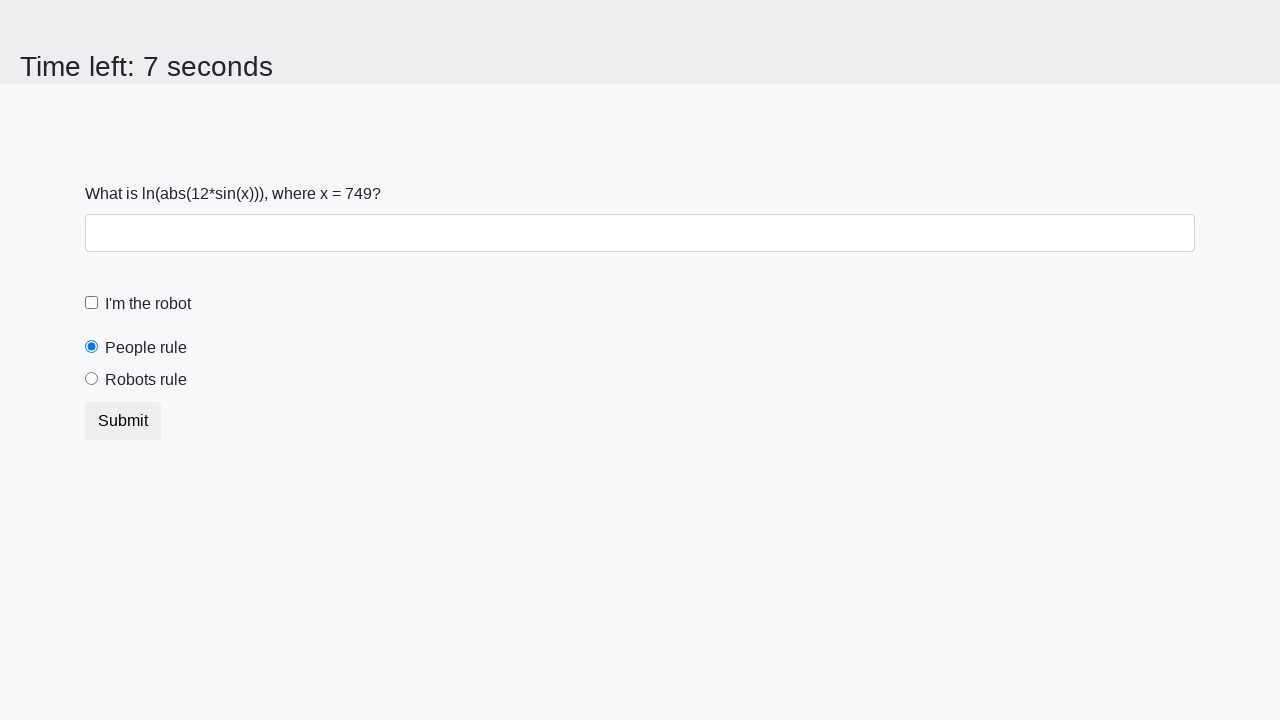

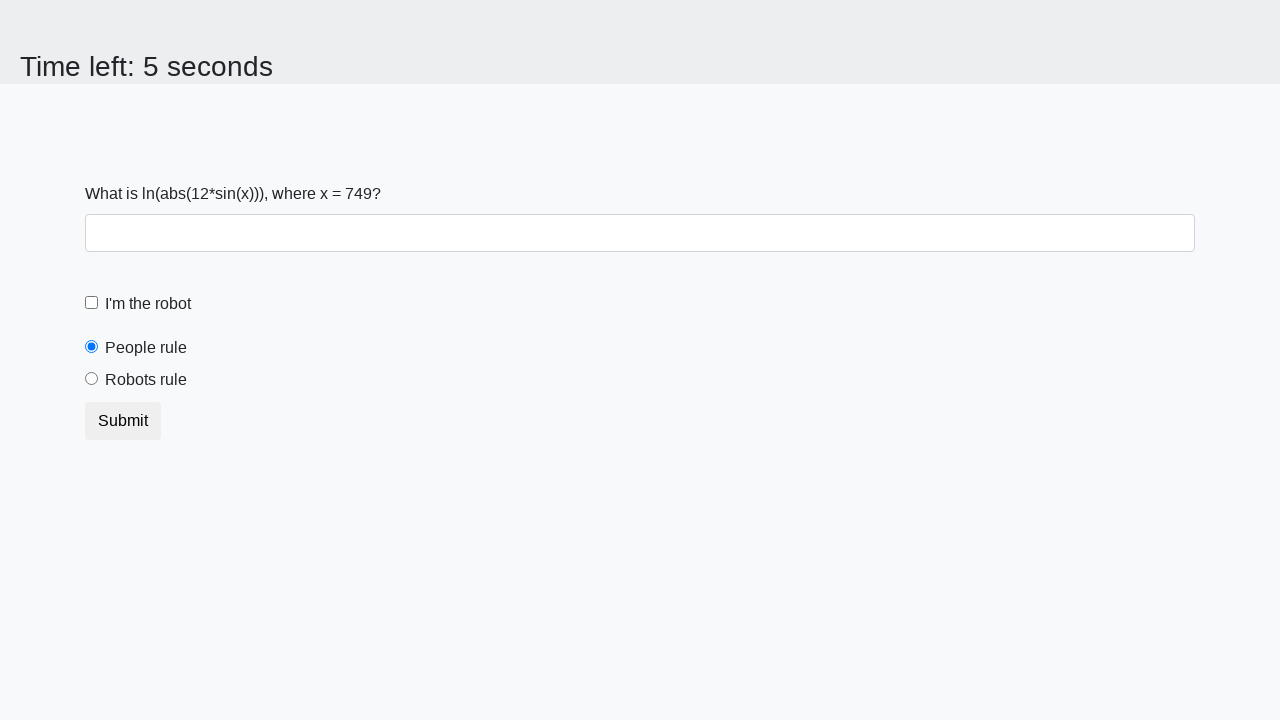